Tests responsive behavior of a webpage by changing the viewport size to three different common screen resolutions (1536x864, 1366x768, and 1920x1080) and waiting for the page to render at each size.

Starting URL: https://www.getcalley.com/best-auto-dialer-app/

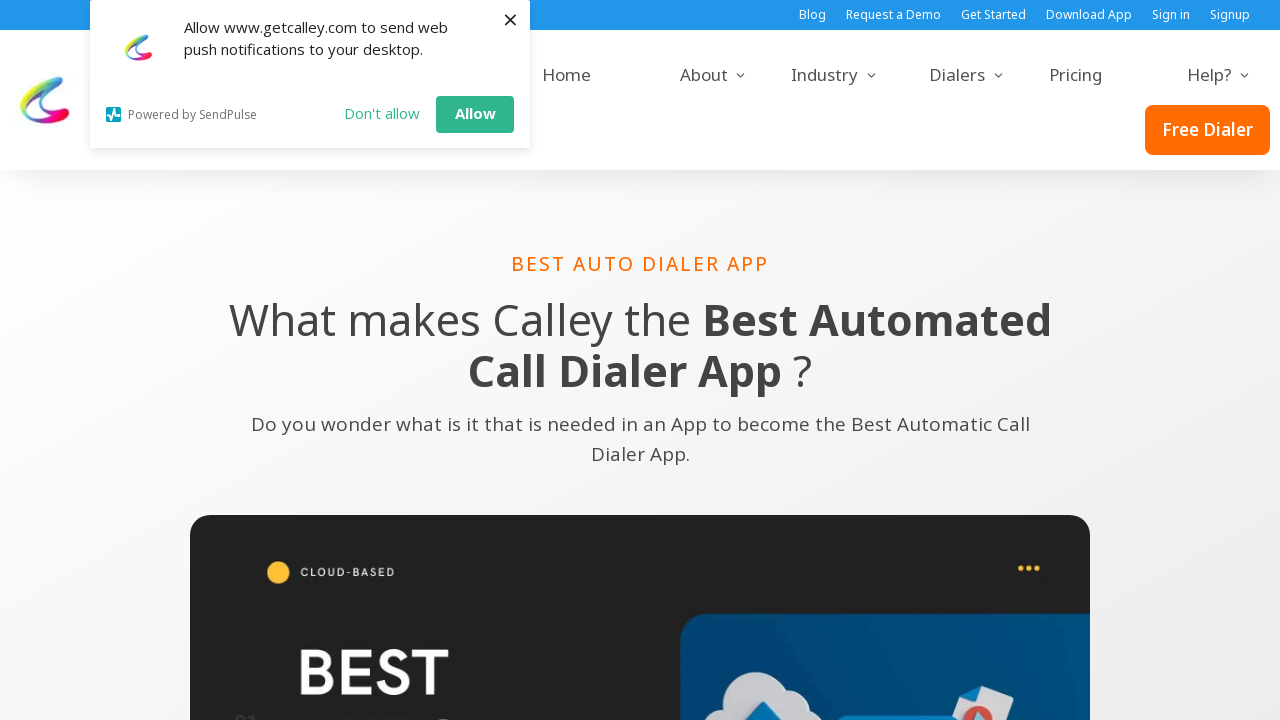

Set viewport to 1536x864 (common laptop resolution)
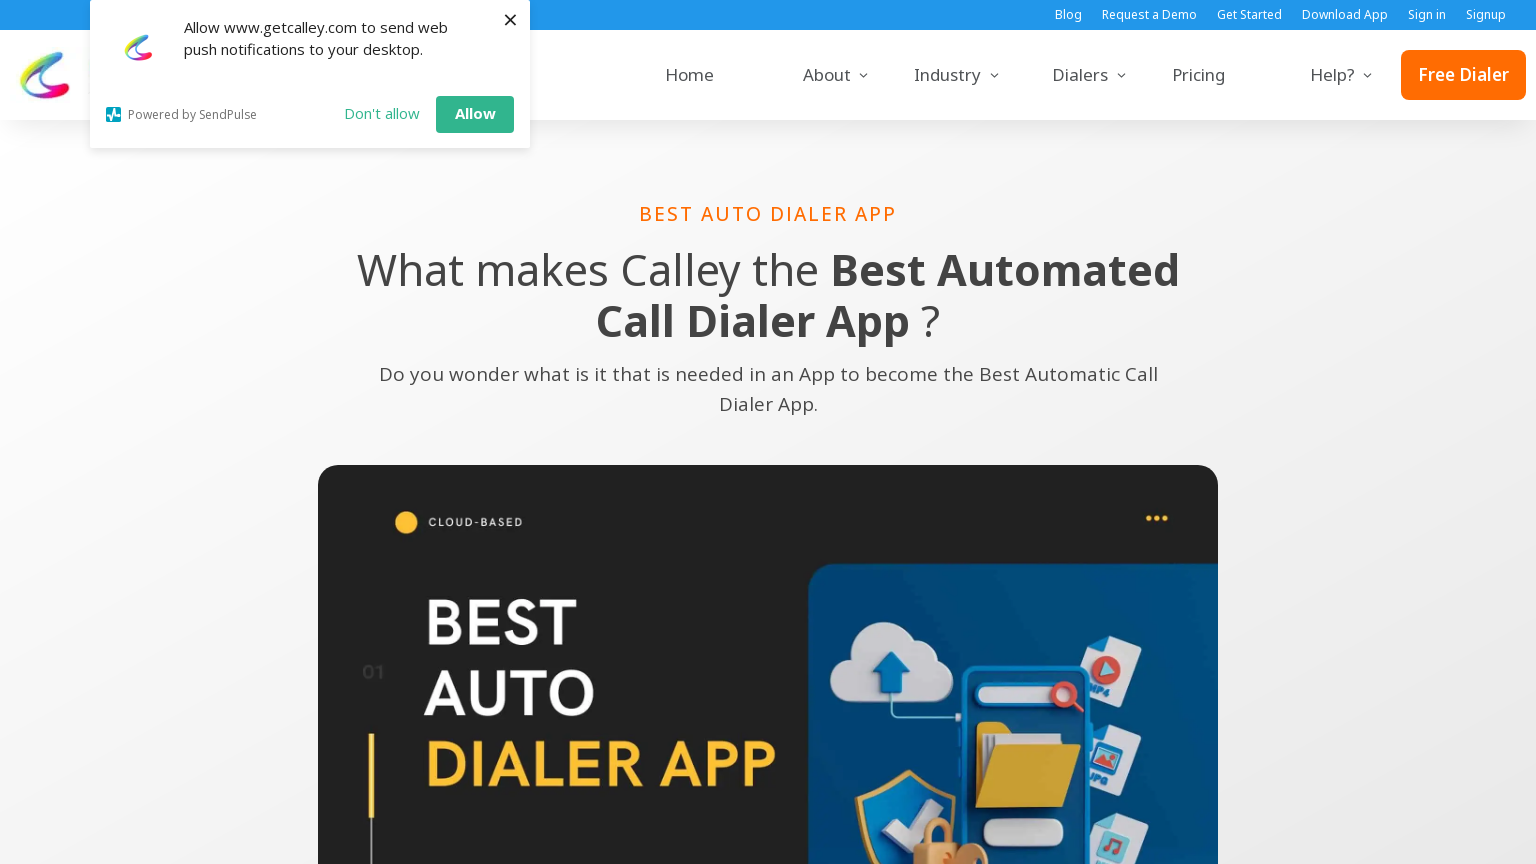

Waited 1000ms for page to reflow at 1536x864
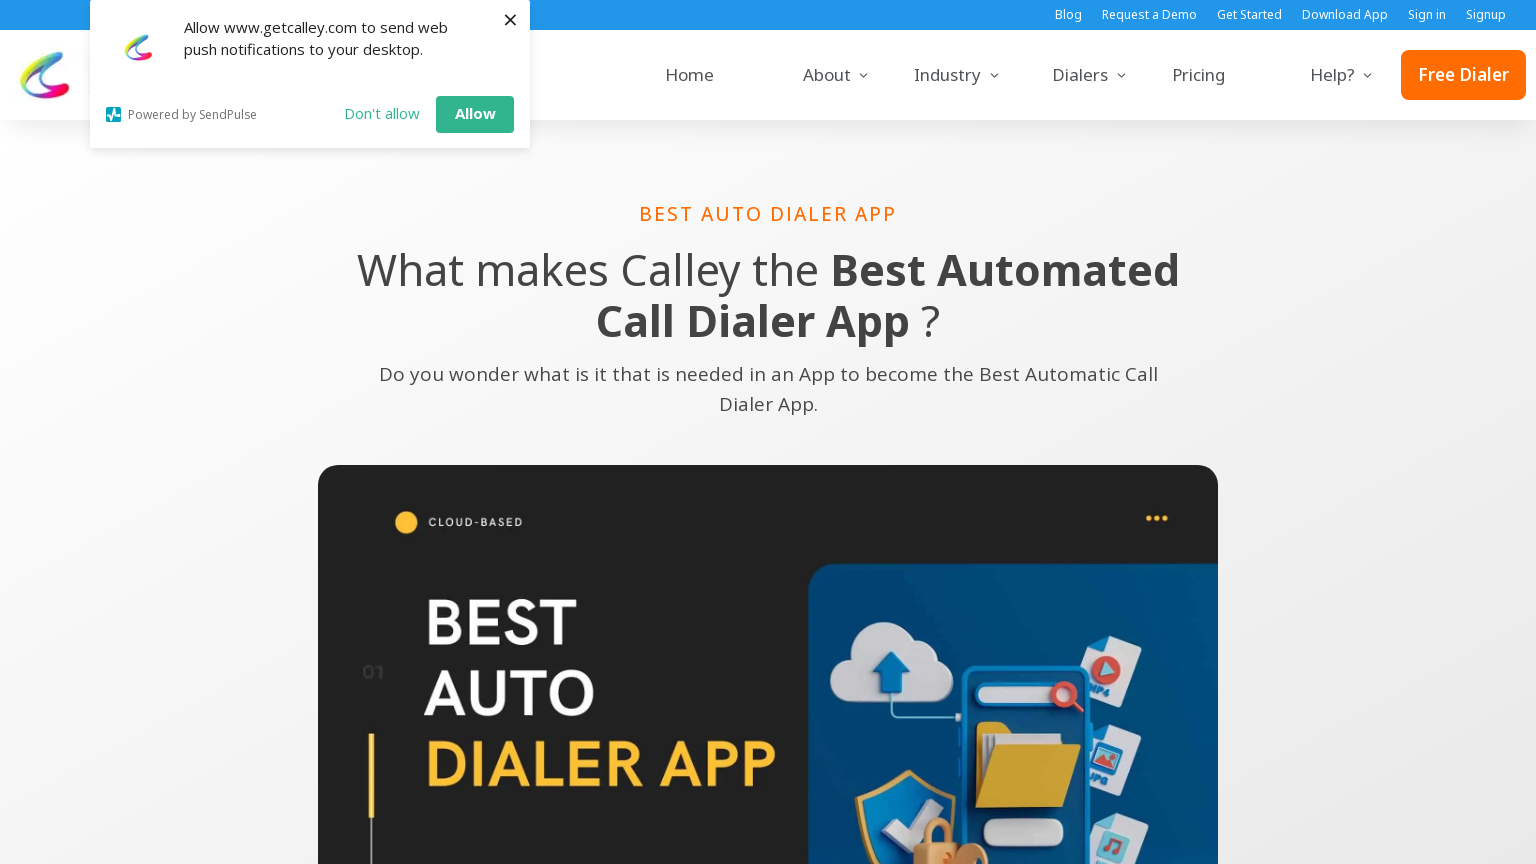

Set viewport to 1366x768 (common smaller laptop resolution)
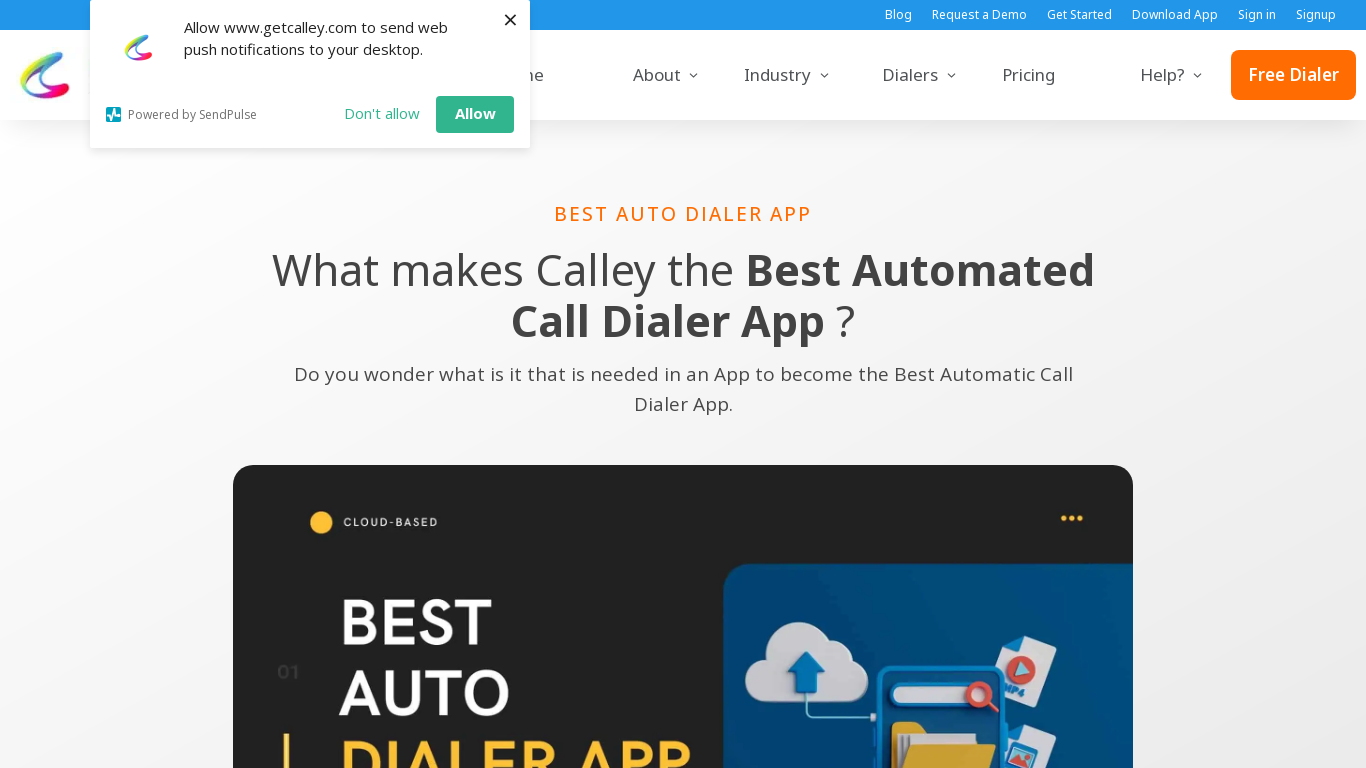

Waited 1000ms for page to reflow at 1366x768
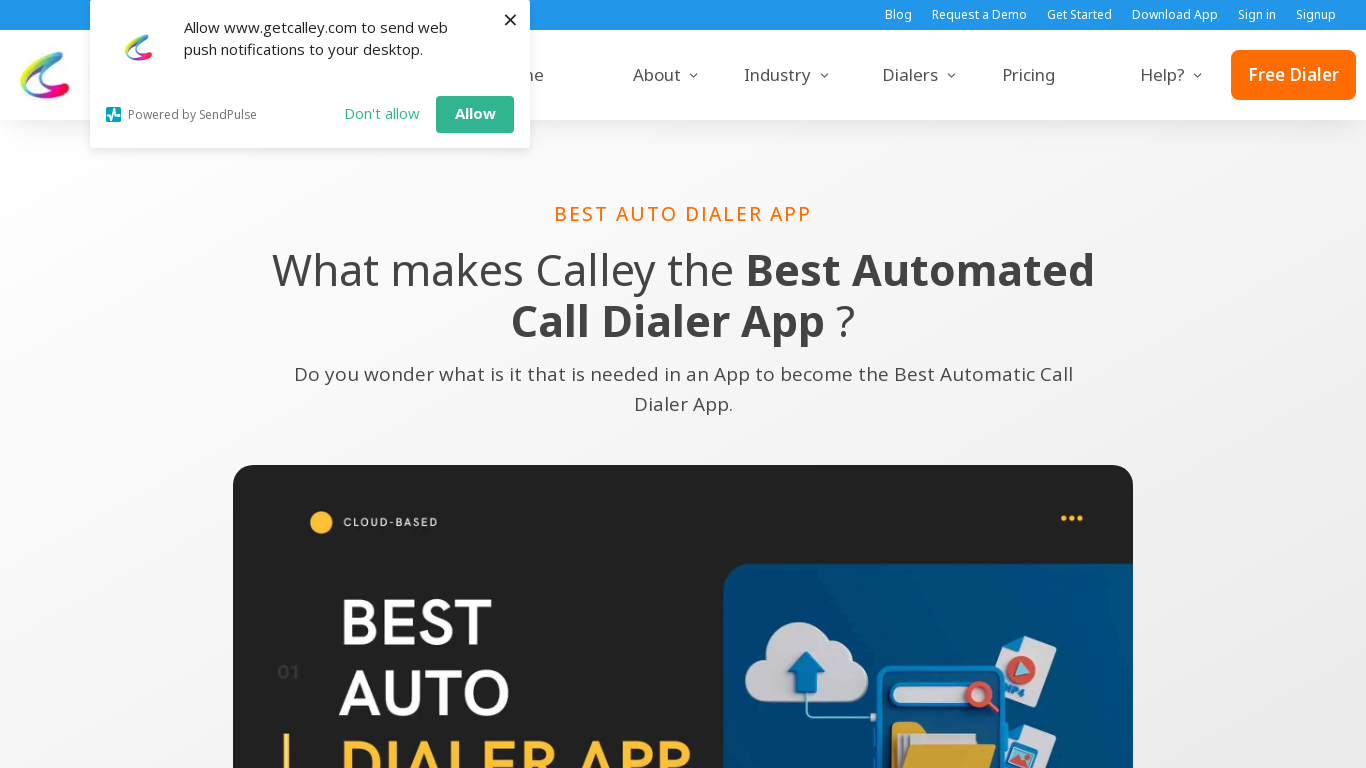

Set viewport to 1920x1080 (Full HD resolution)
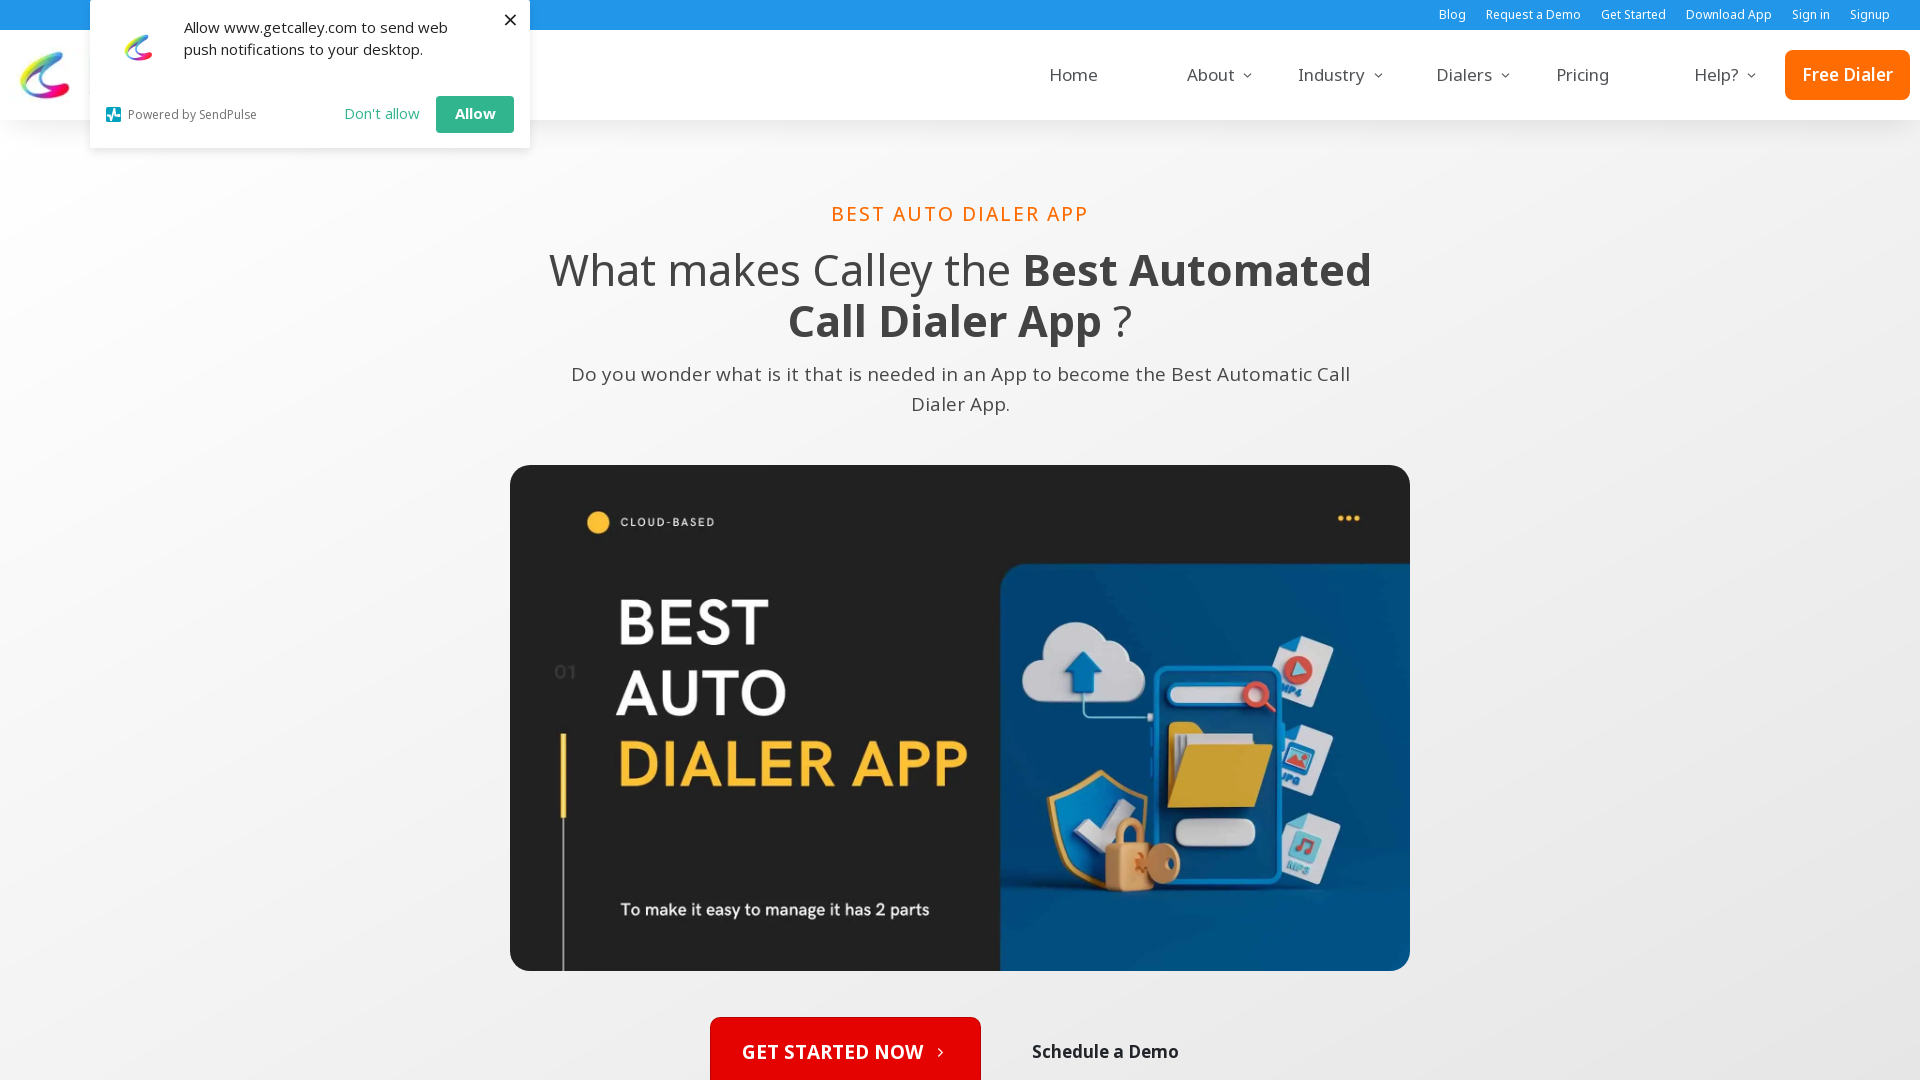

Waited 1000ms for page to reflow at 1920x1080
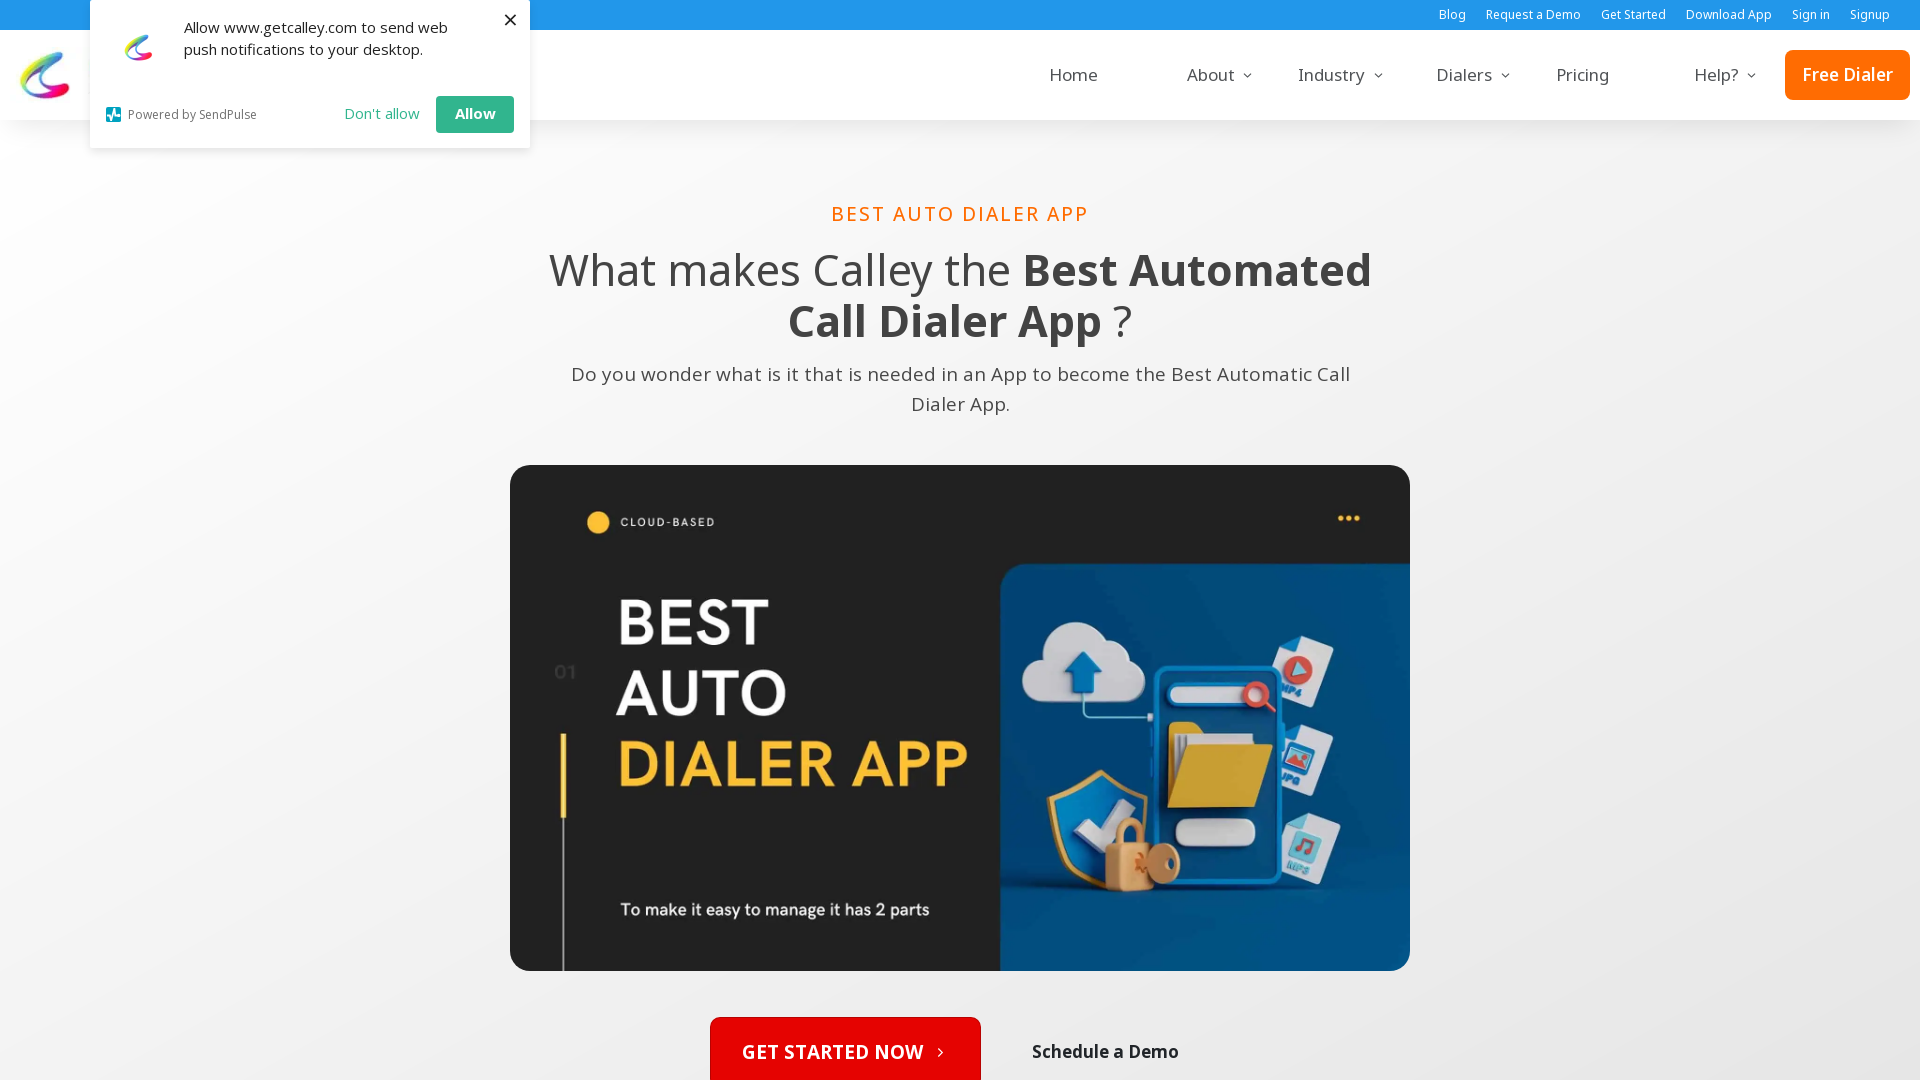

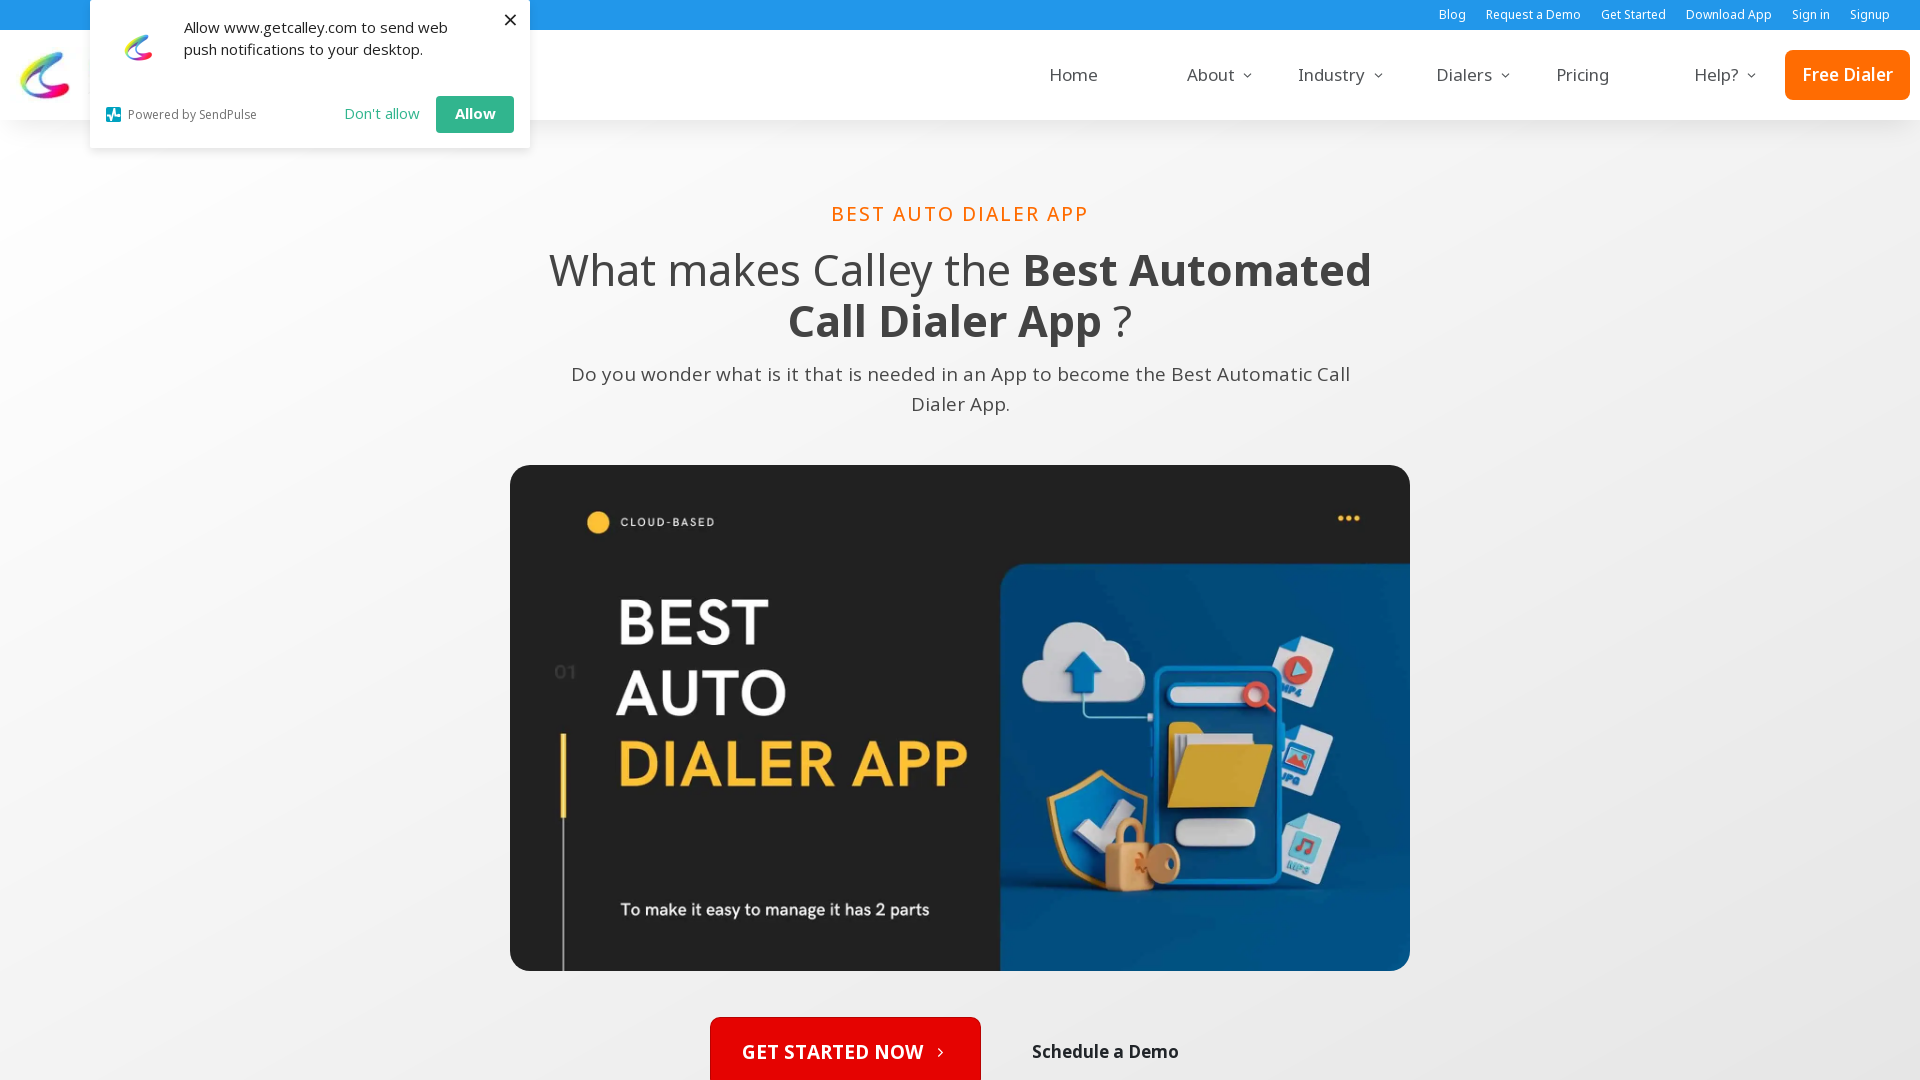